Tests that whitespace is trimmed from edited todo text.

Starting URL: https://demo.playwright.dev/todomvc

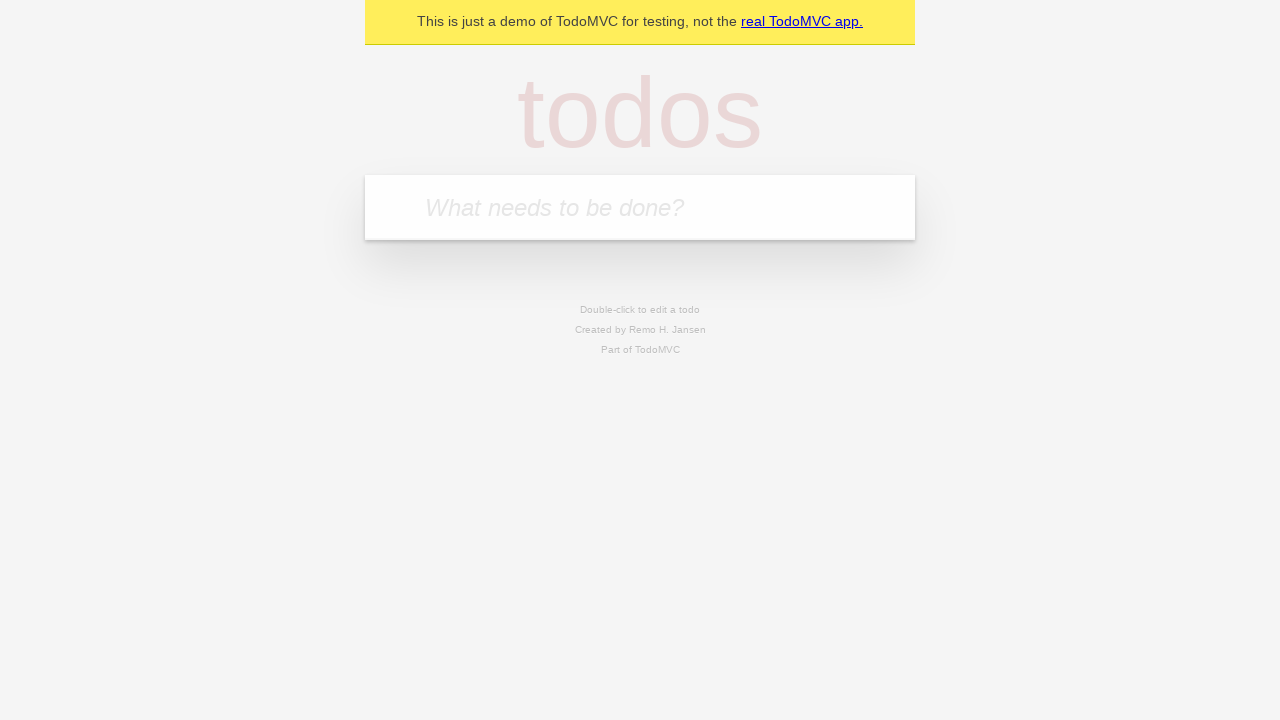

Filled todo input with 'buy some cheese' on internal:attr=[placeholder="What needs to be done?"i]
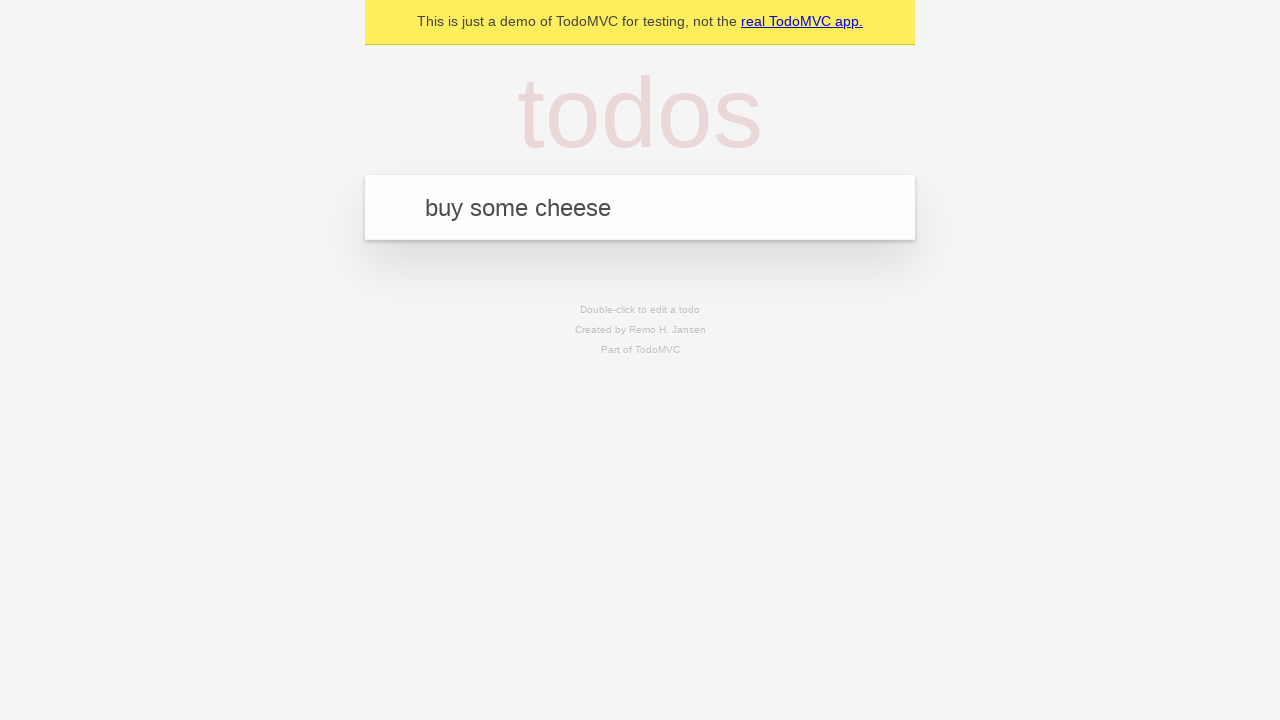

Pressed Enter to create first todo on internal:attr=[placeholder="What needs to be done?"i]
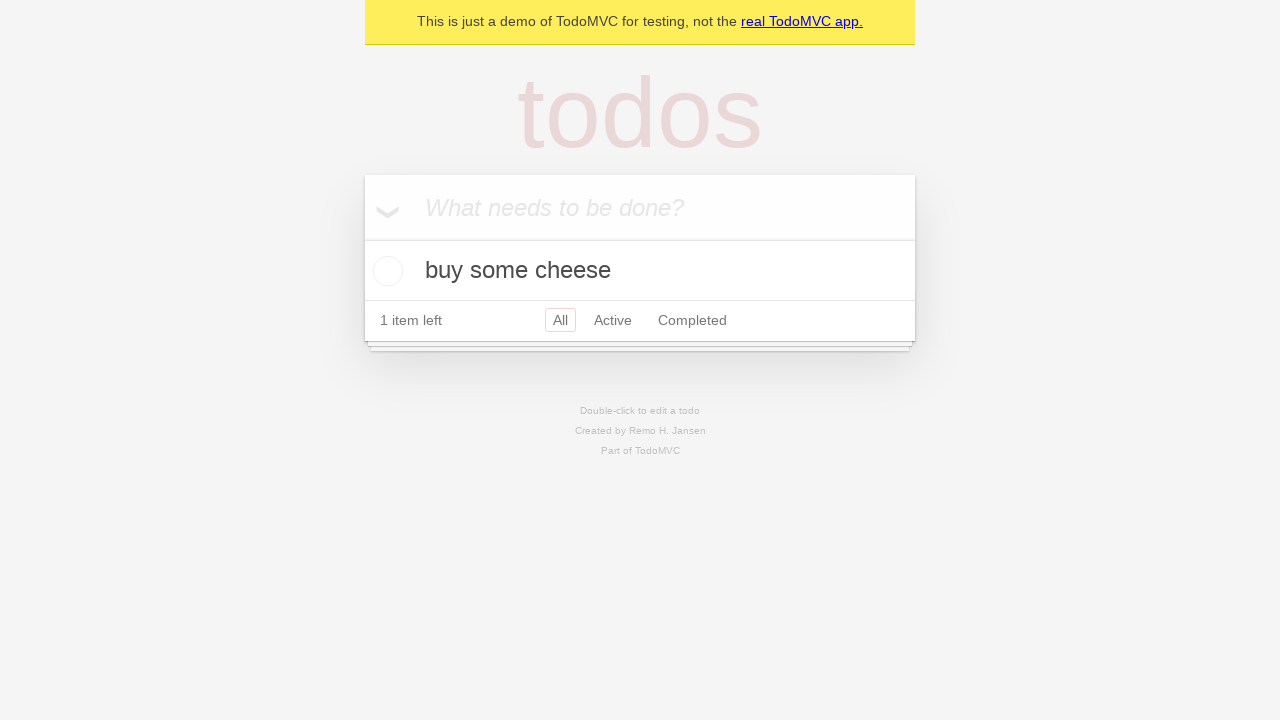

Filled todo input with 'feed the cat' on internal:attr=[placeholder="What needs to be done?"i]
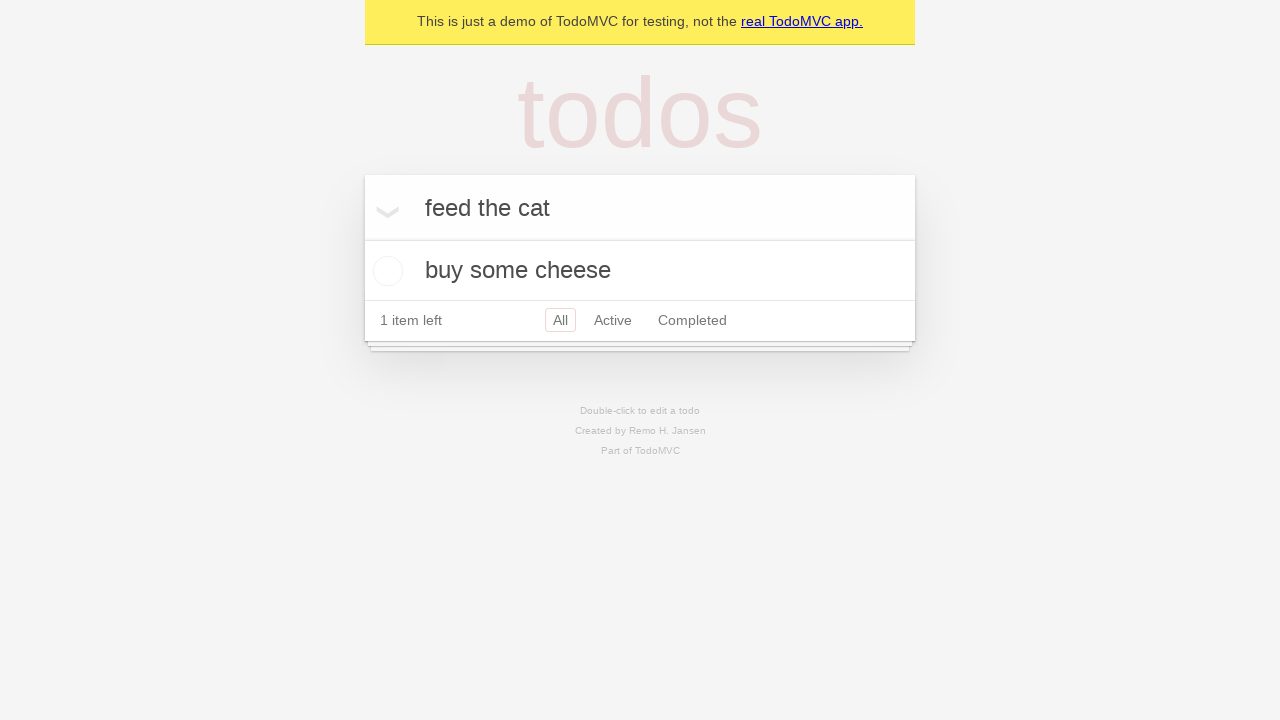

Pressed Enter to create second todo on internal:attr=[placeholder="What needs to be done?"i]
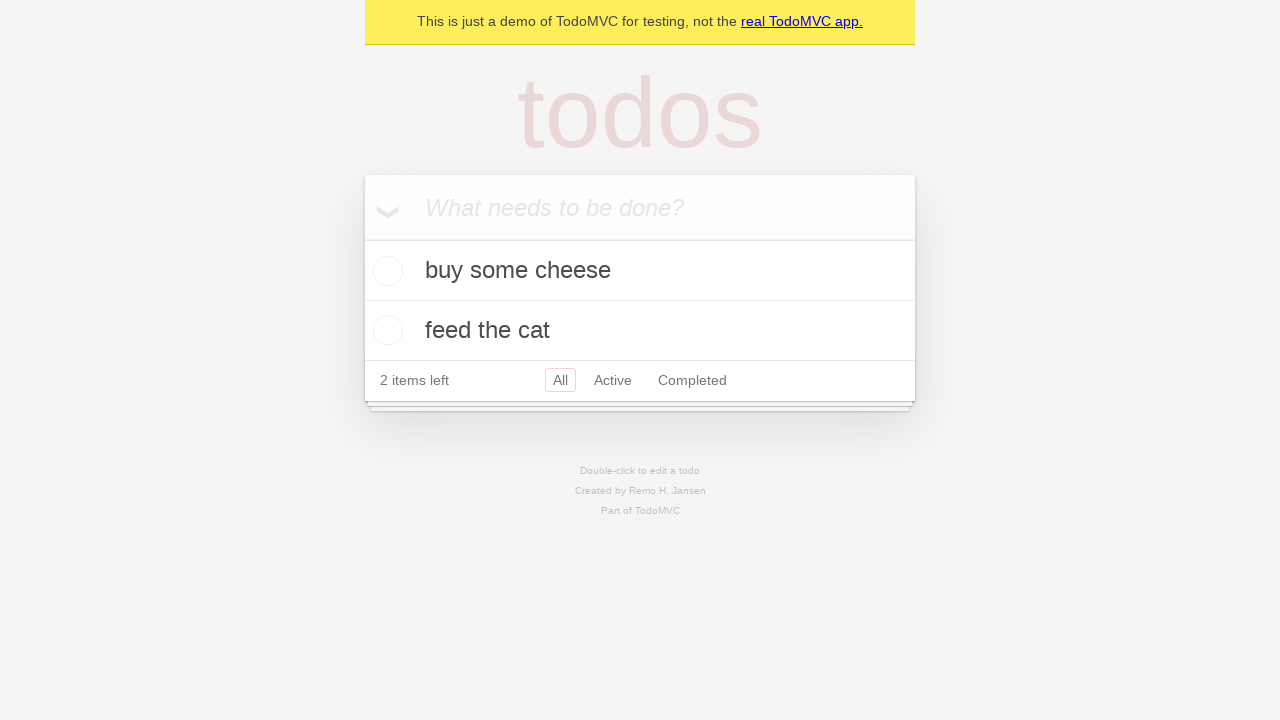

Filled todo input with 'book a doctors appointment' on internal:attr=[placeholder="What needs to be done?"i]
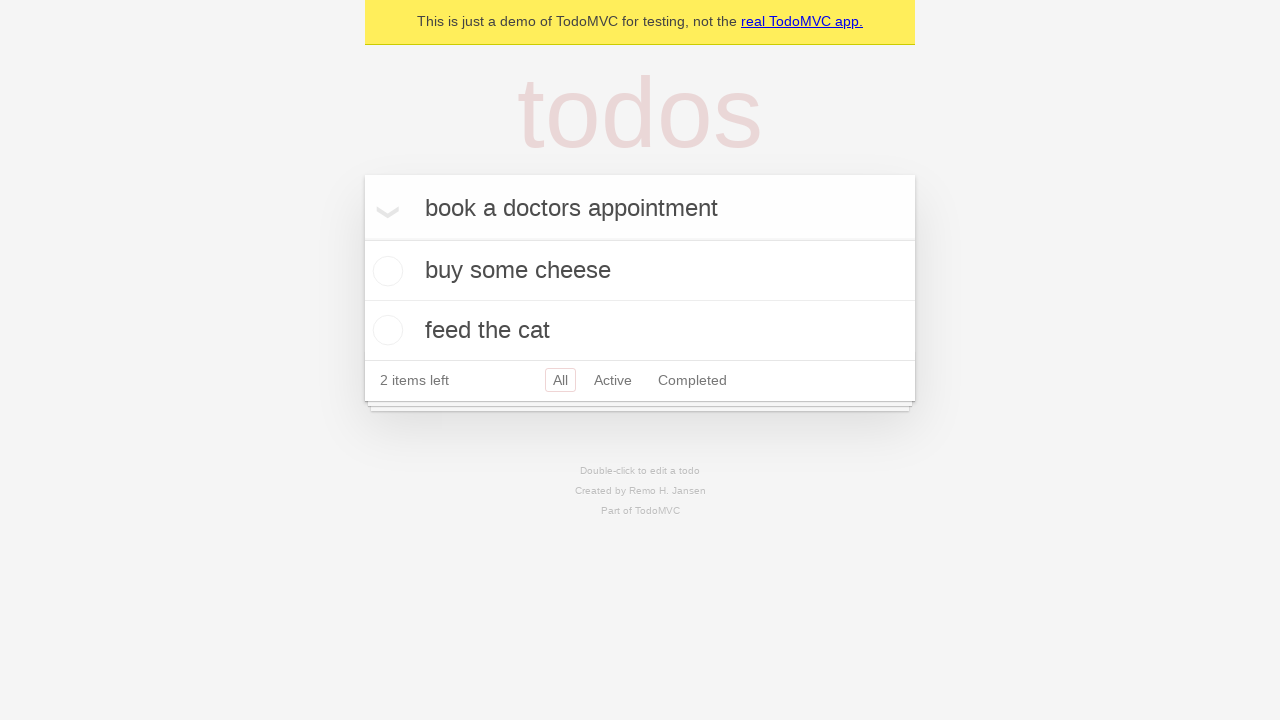

Pressed Enter to create third todo on internal:attr=[placeholder="What needs to be done?"i]
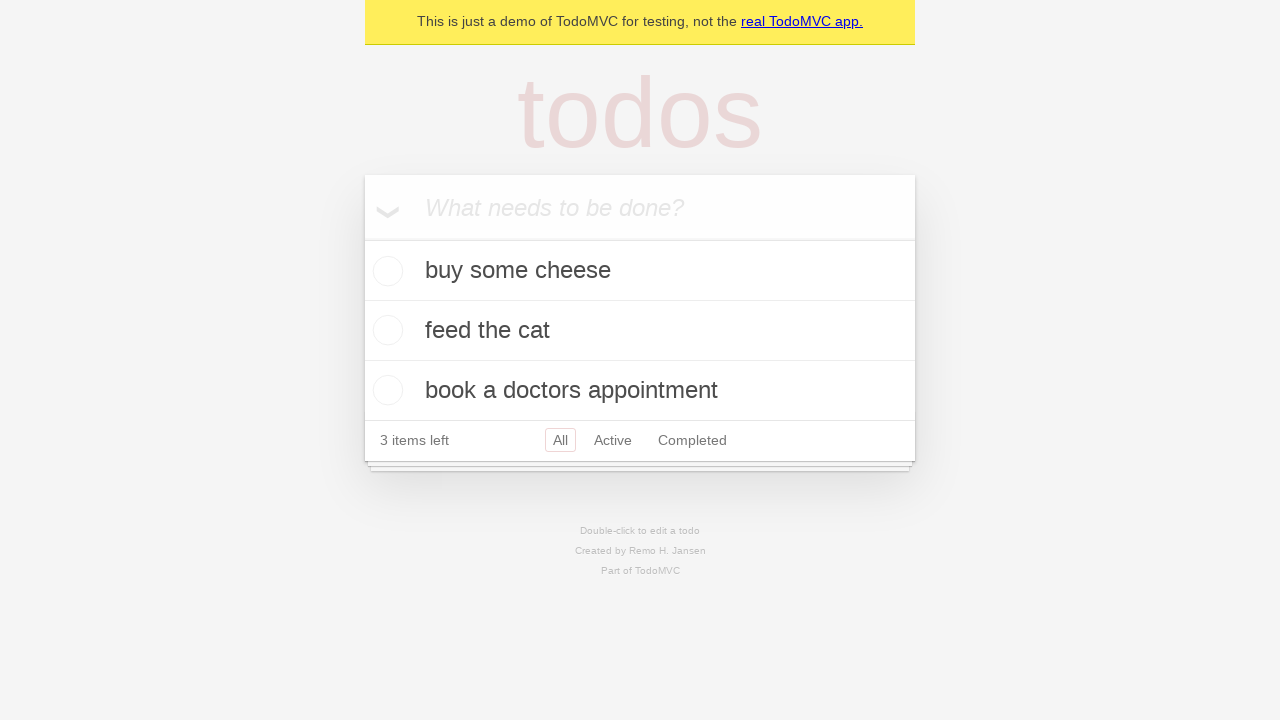

Double-clicked second todo to enter edit mode at (640, 331) on internal:testid=[data-testid="todo-item"s] >> nth=1
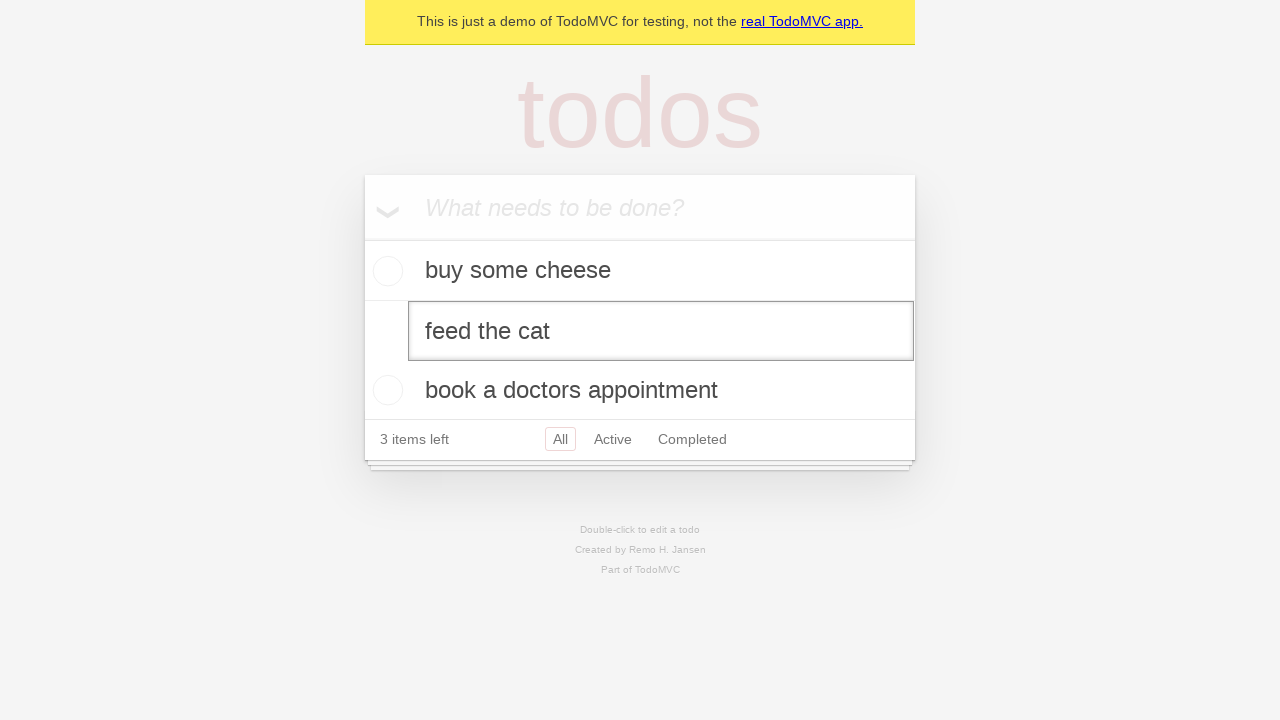

Filled edit field with text padded with whitespace: '    buy some sausages    ' on internal:testid=[data-testid="todo-item"s] >> nth=1 >> internal:role=textbox[nam
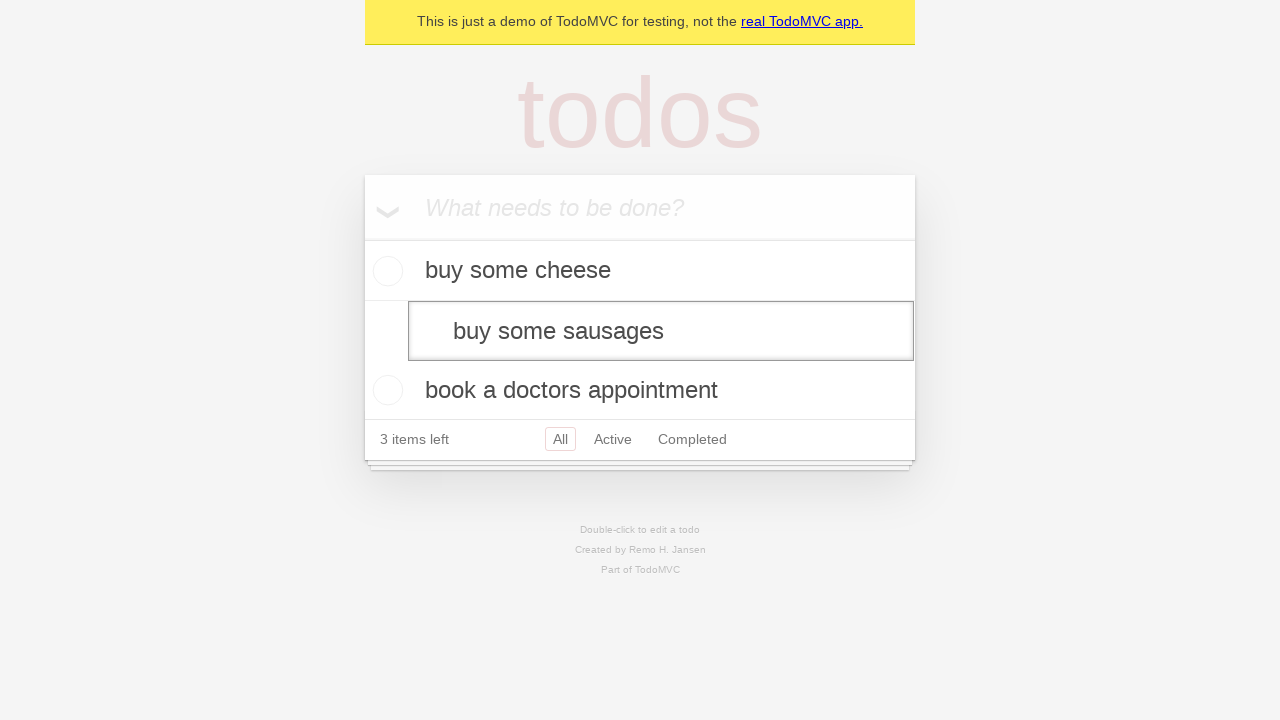

Pressed Enter to save edited todo with trimmed whitespace on internal:testid=[data-testid="todo-item"s] >> nth=1 >> internal:role=textbox[nam
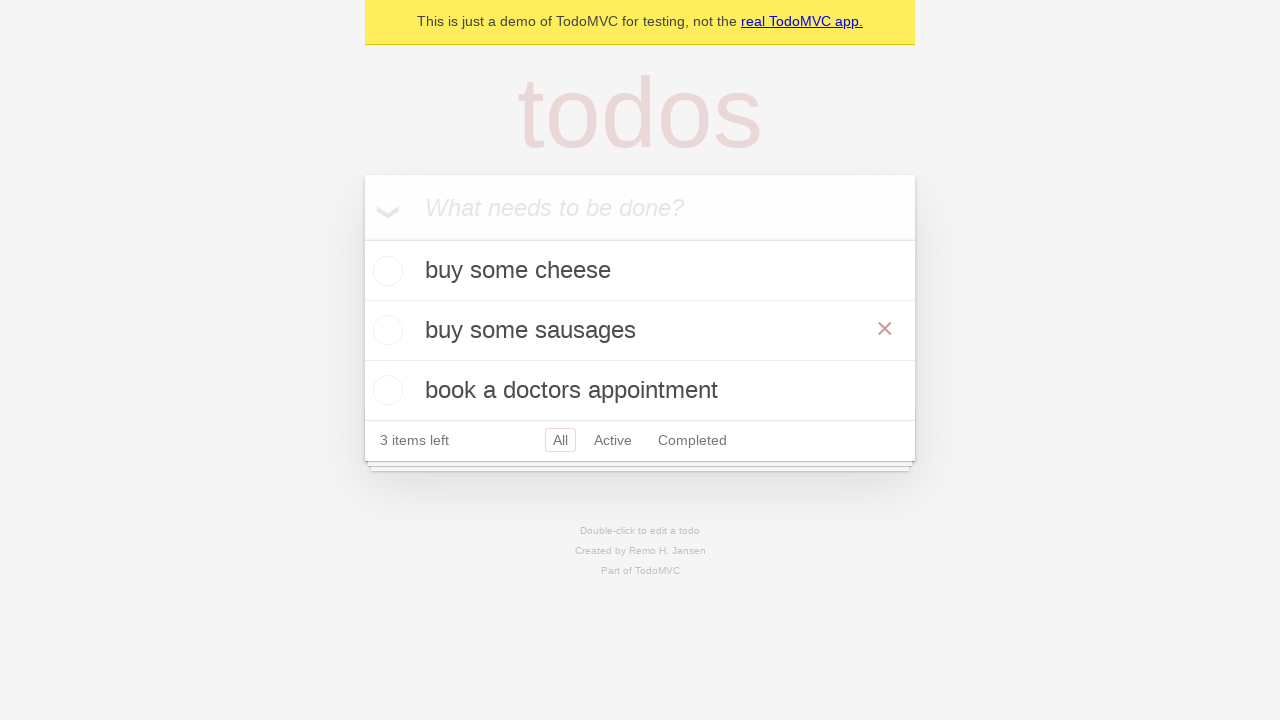

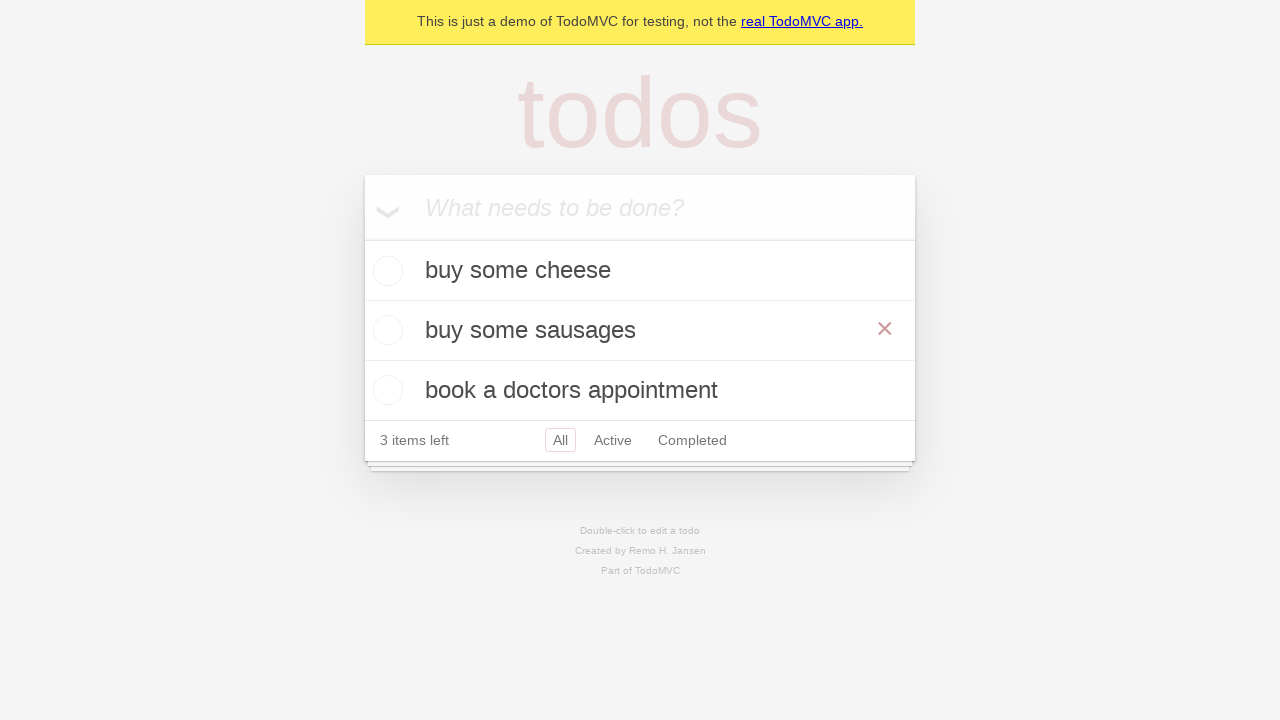